Tests the probability calculator by entering two probability values (P(A) and P(B)) and verifying that the calculator computes and displays the combined probability results including P(not A), P(not B), P(A and B), P(A or B), etc.

Starting URL: https://www.calculator.net/probability-calculator.html

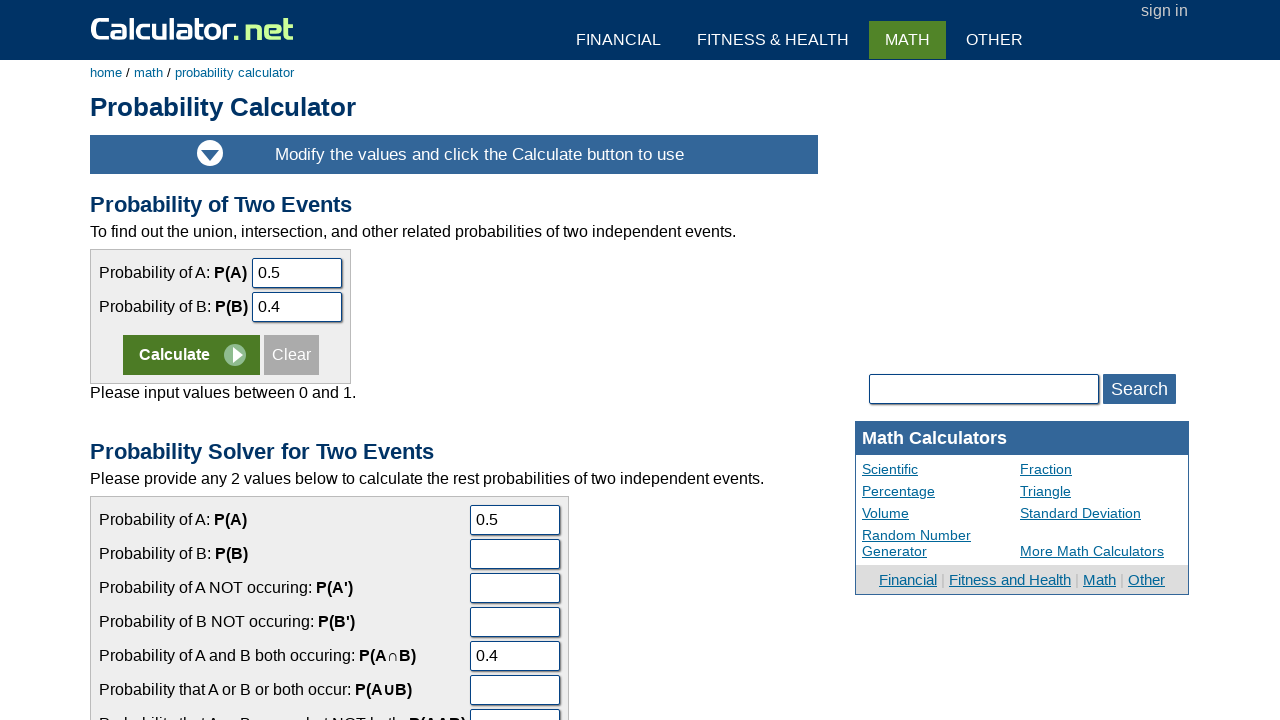

Located calculator form
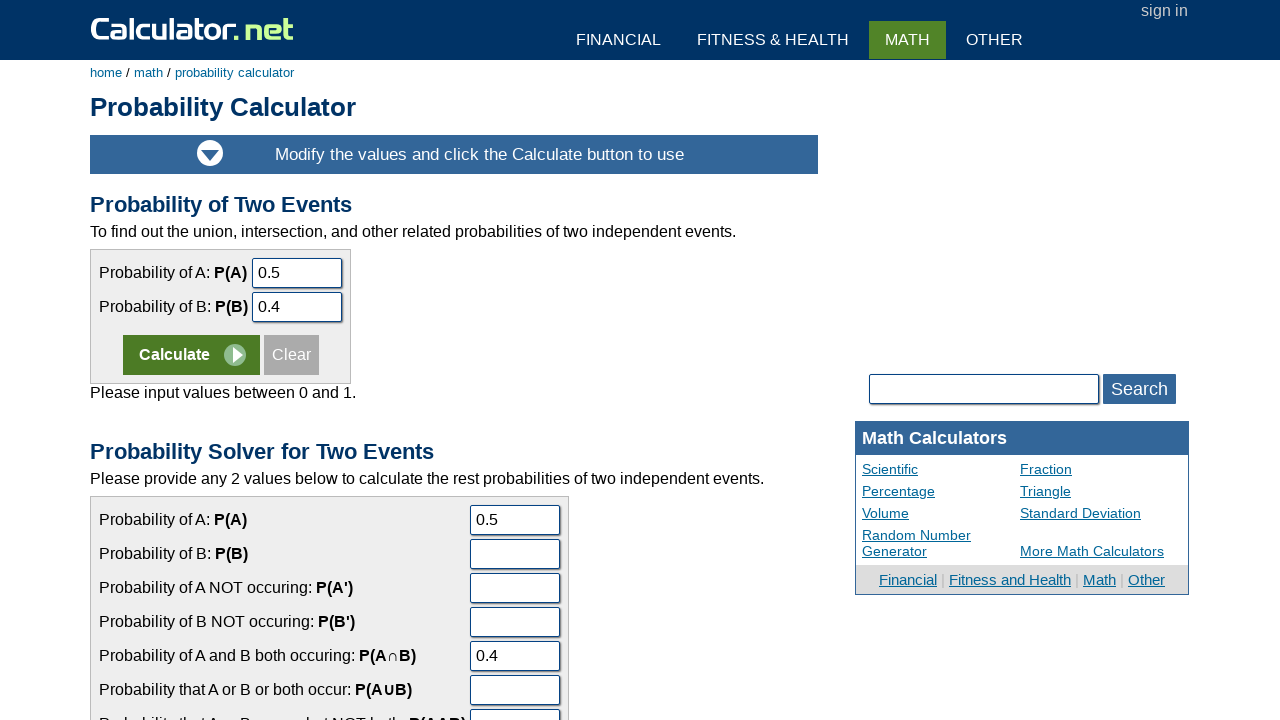

Located probability A input field
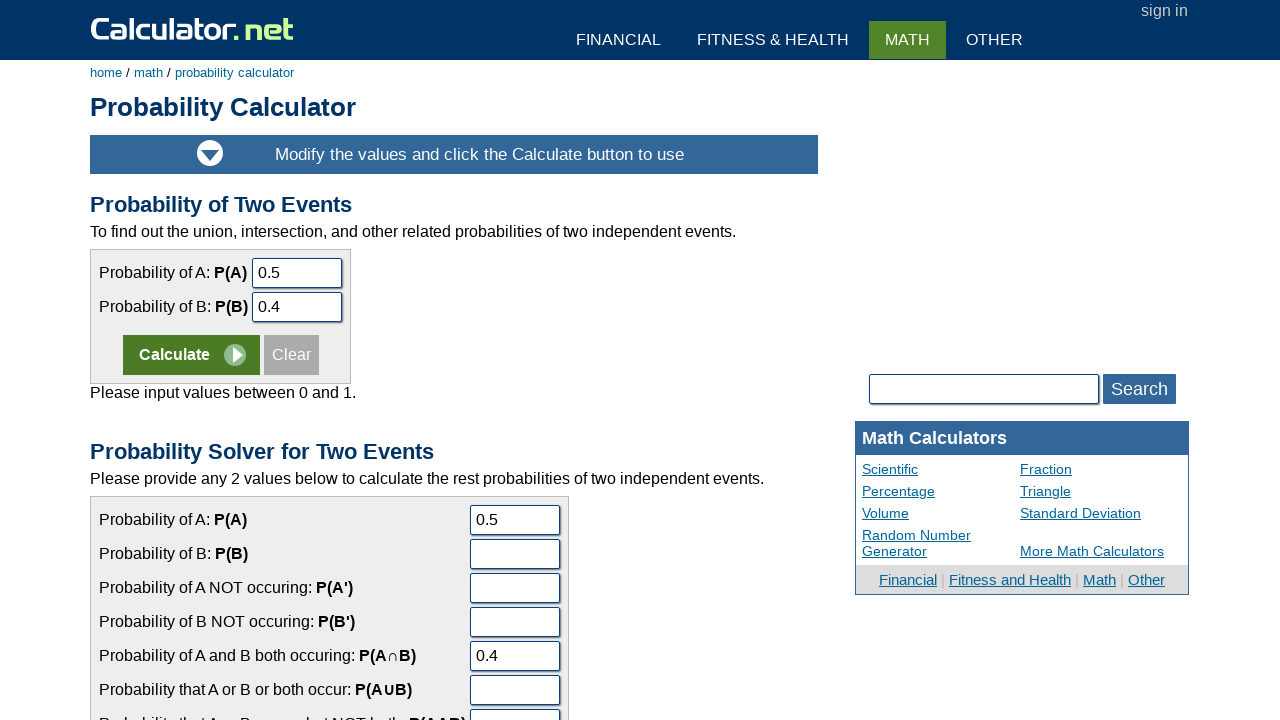

Cleared probability A field on form[name='calform'] >> input[name='cal1pa']
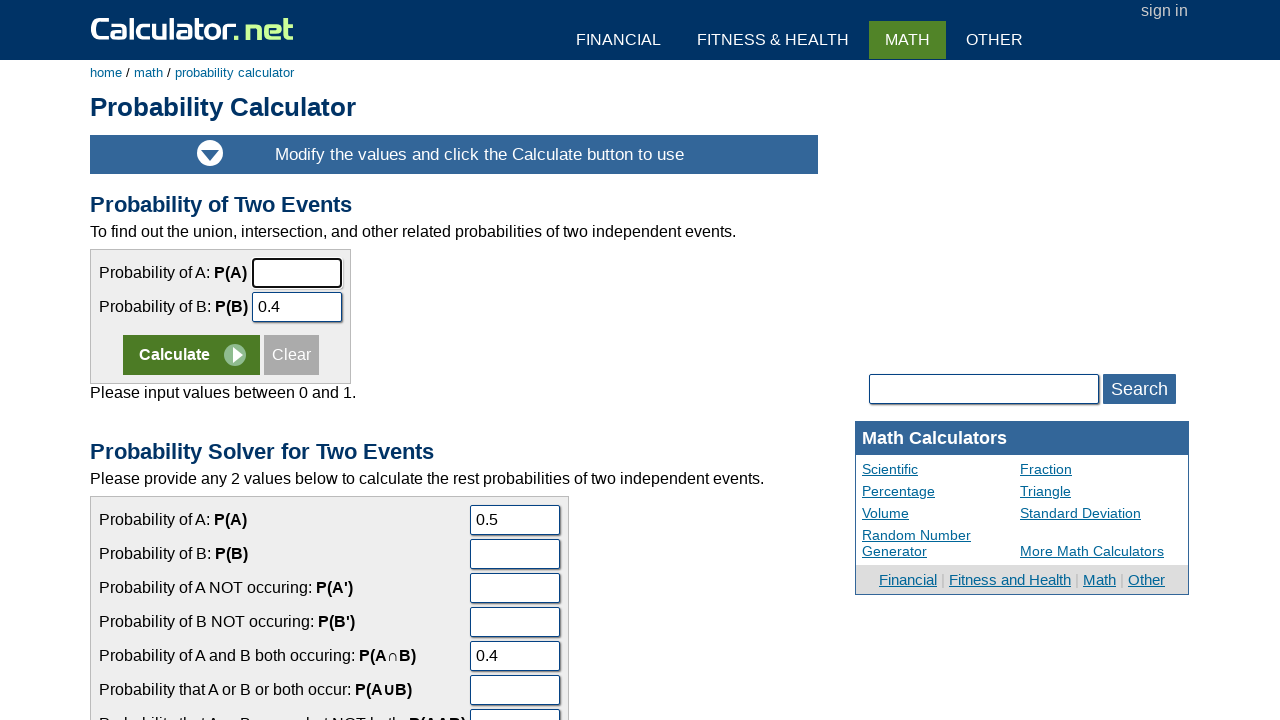

Filled probability A field with 0.35 on form[name='calform'] >> input[name='cal1pa']
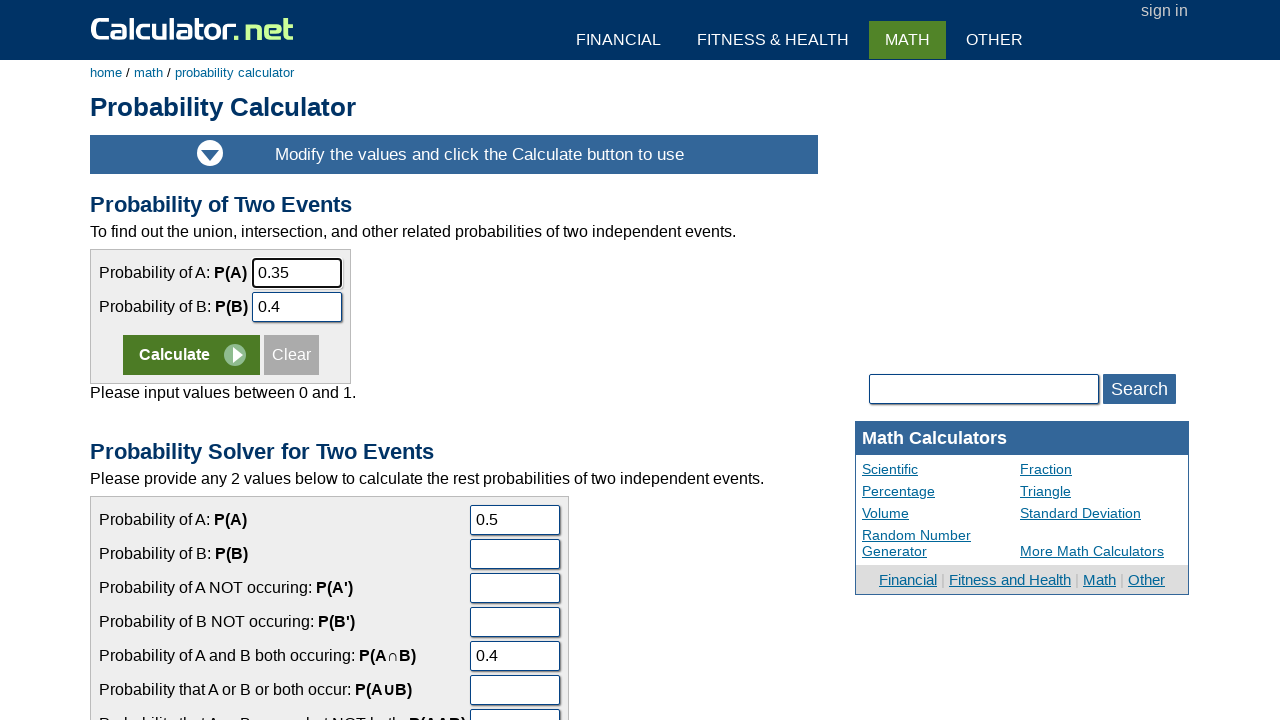

Located probability B input field
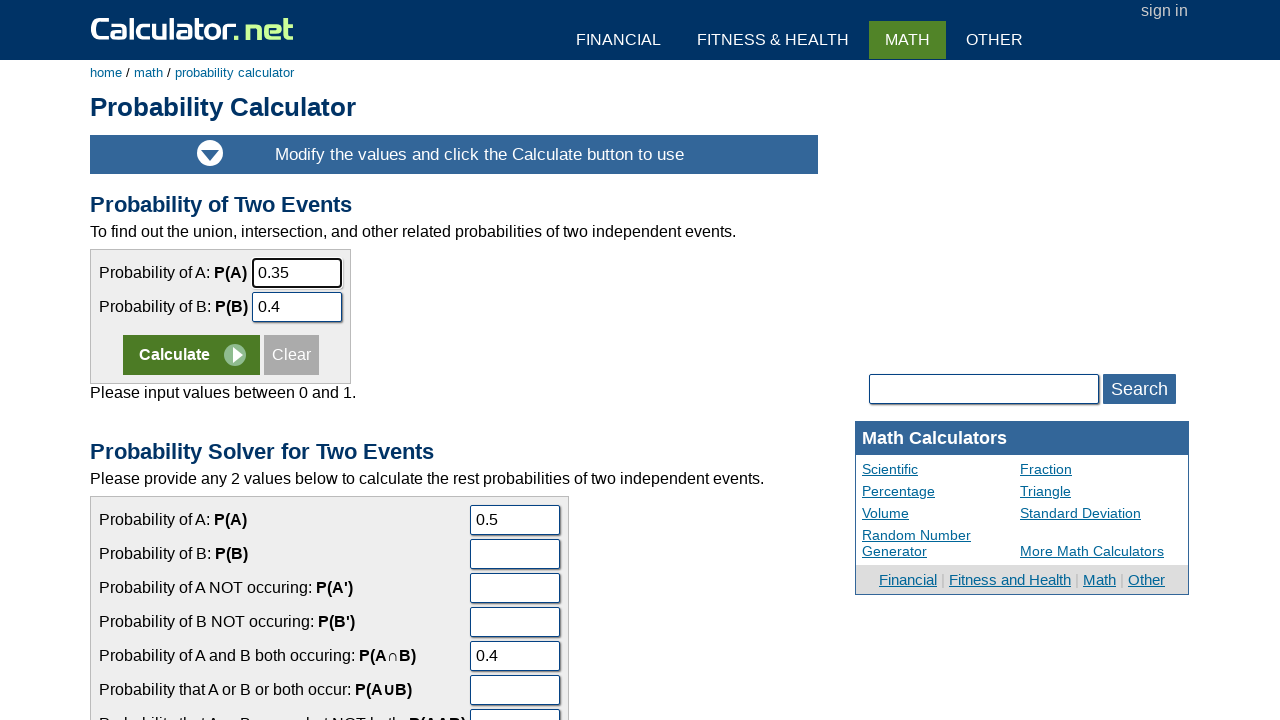

Cleared probability B field on form[name='calform'] >> input[name='cal1pb']
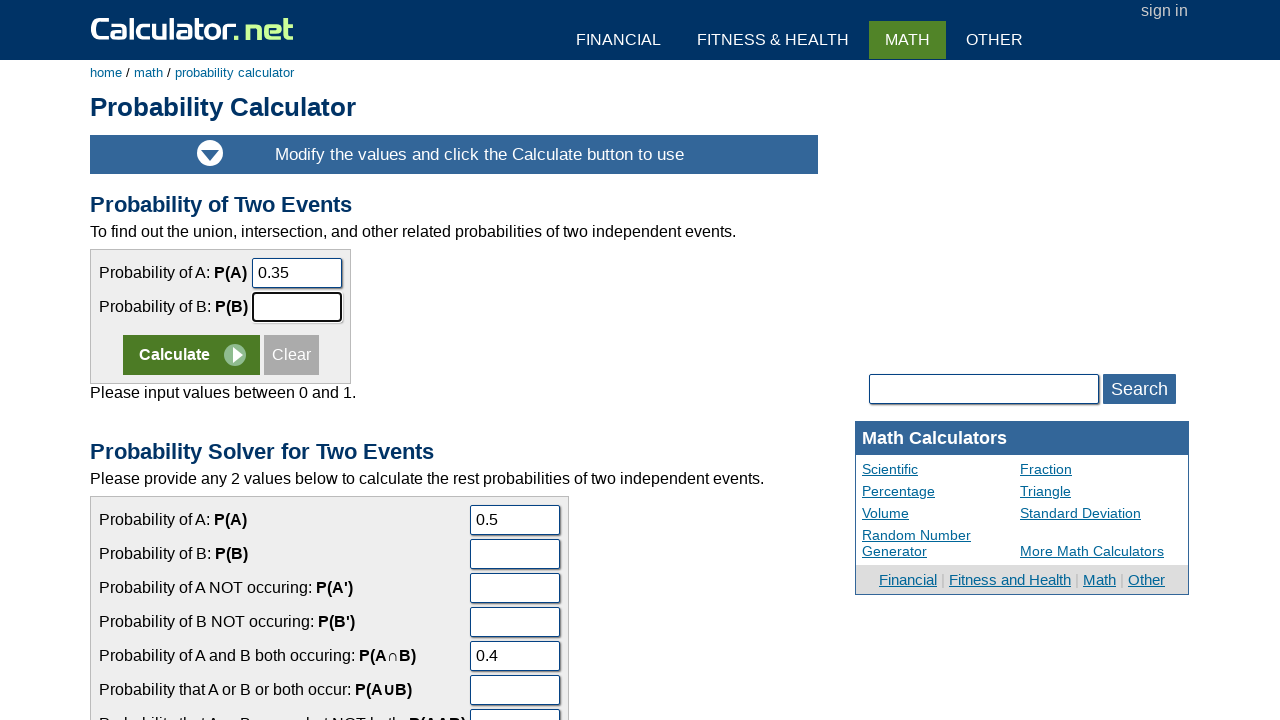

Filled probability B field with 0.60 on form[name='calform'] >> input[name='cal1pb']
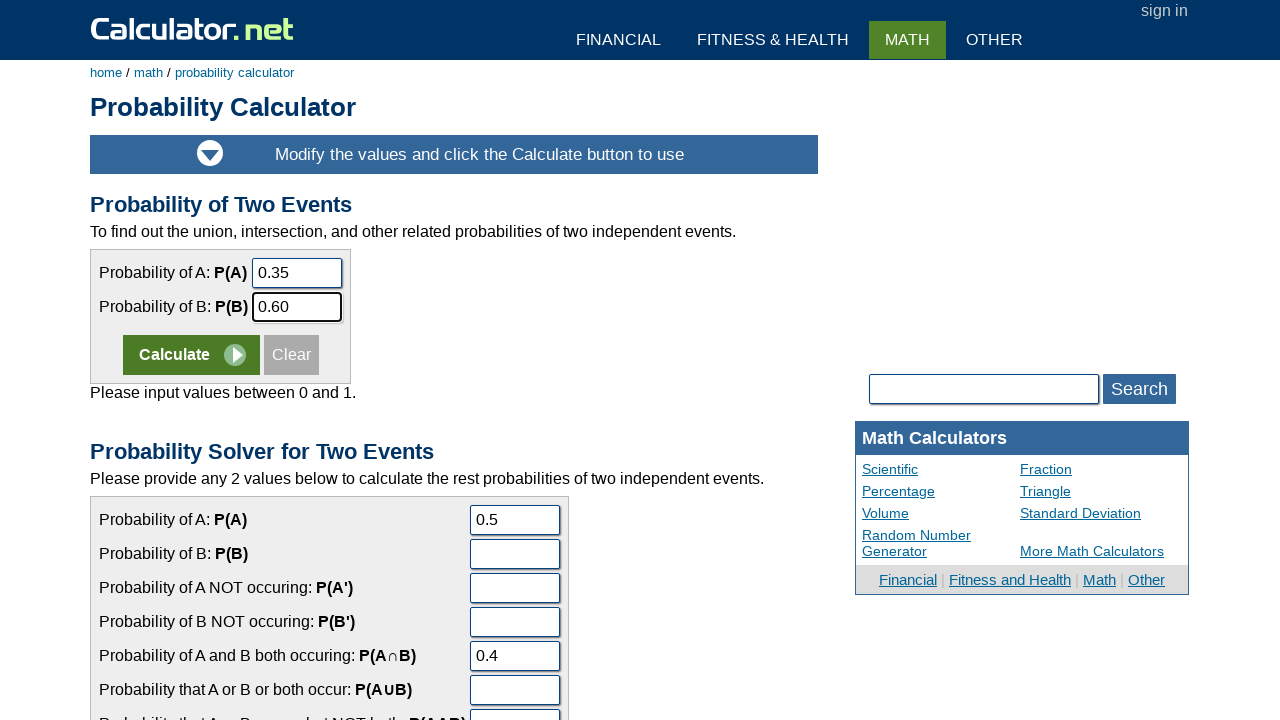

Clicked calculate button at (191, 355) on form[name='calform'] >> input[name='x']
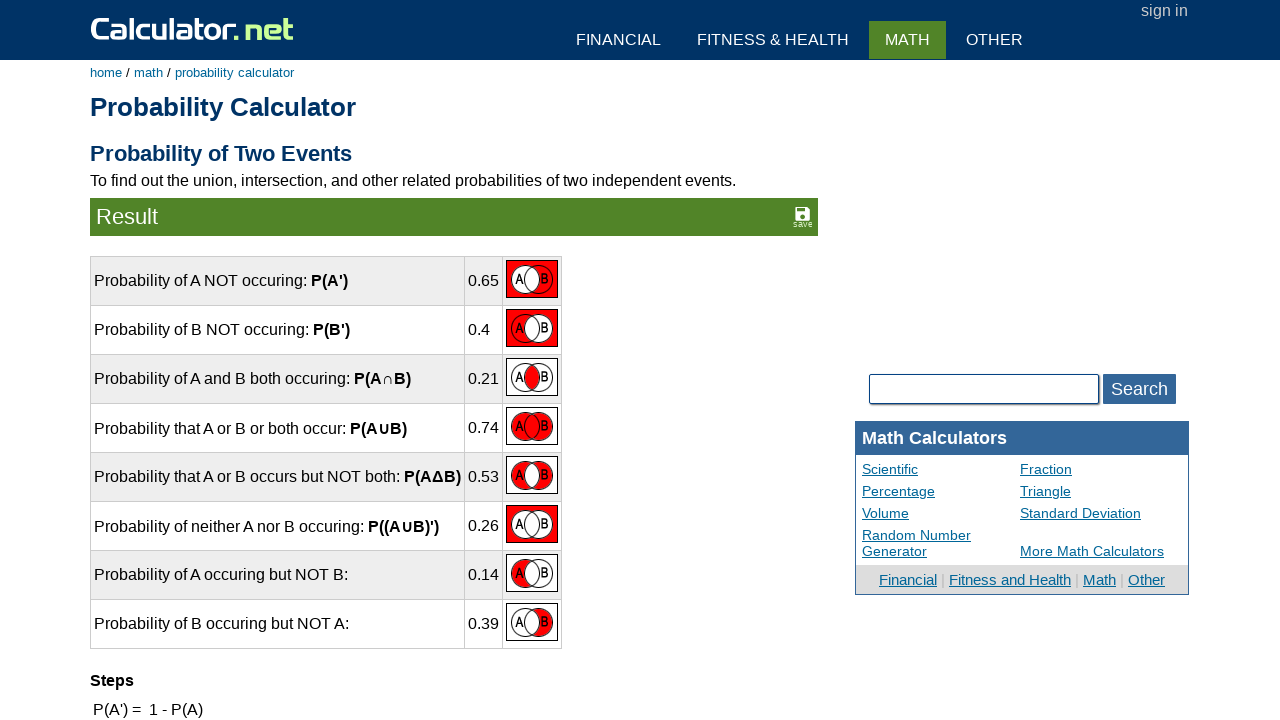

Results table appeared with computed probability values
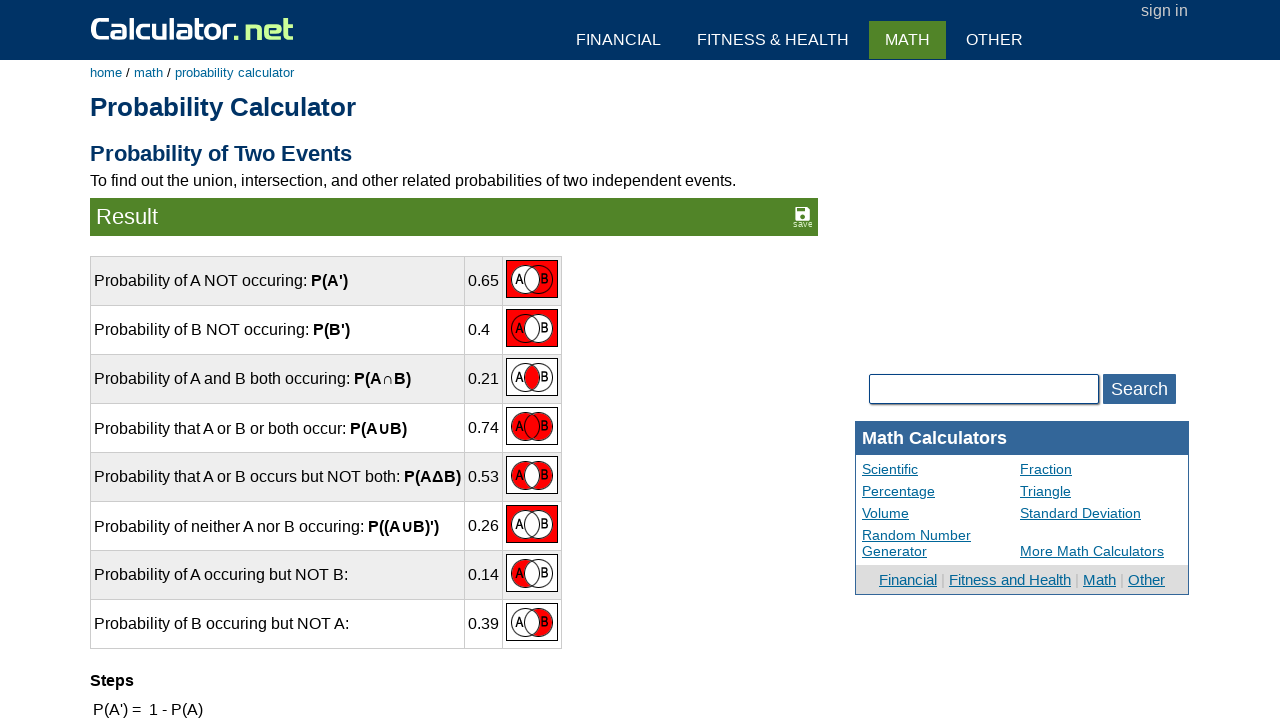

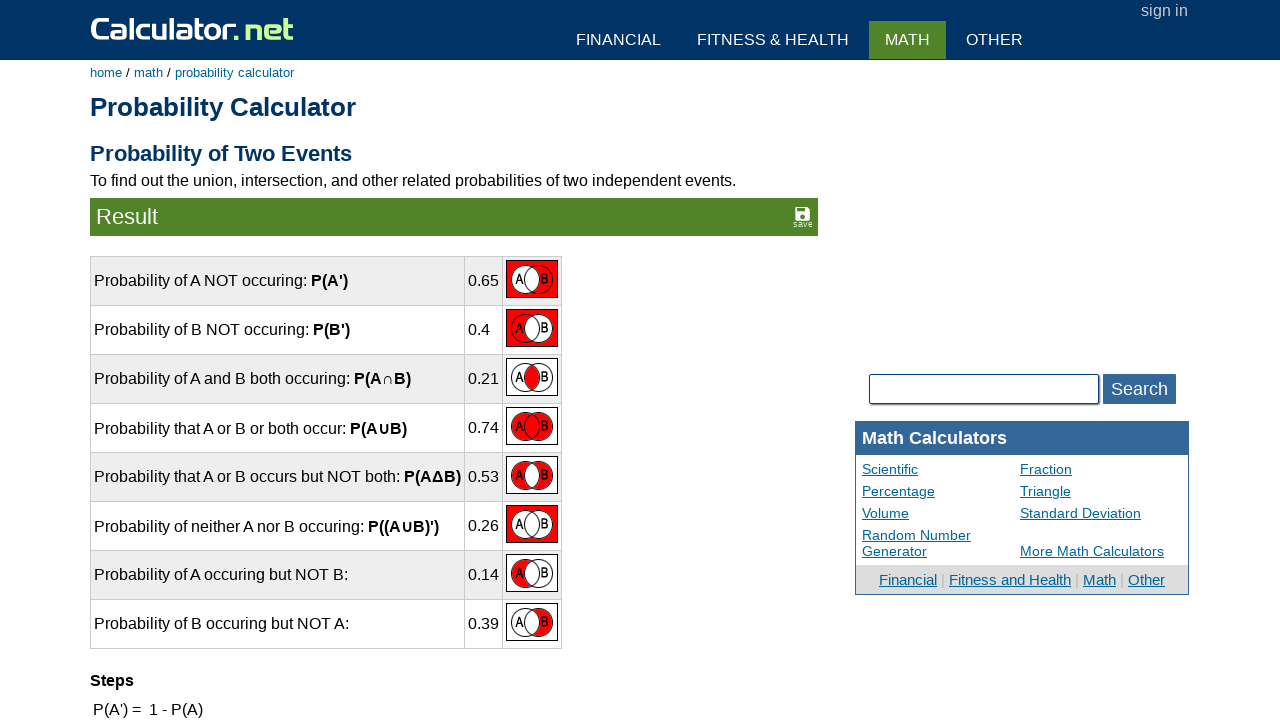